Tests opening and closing a small modal dialog window by clicking the show button, verifying the modal appears, then clicking close and verifying it disappears.

Starting URL: https://demoqa.com/modal-dialogs

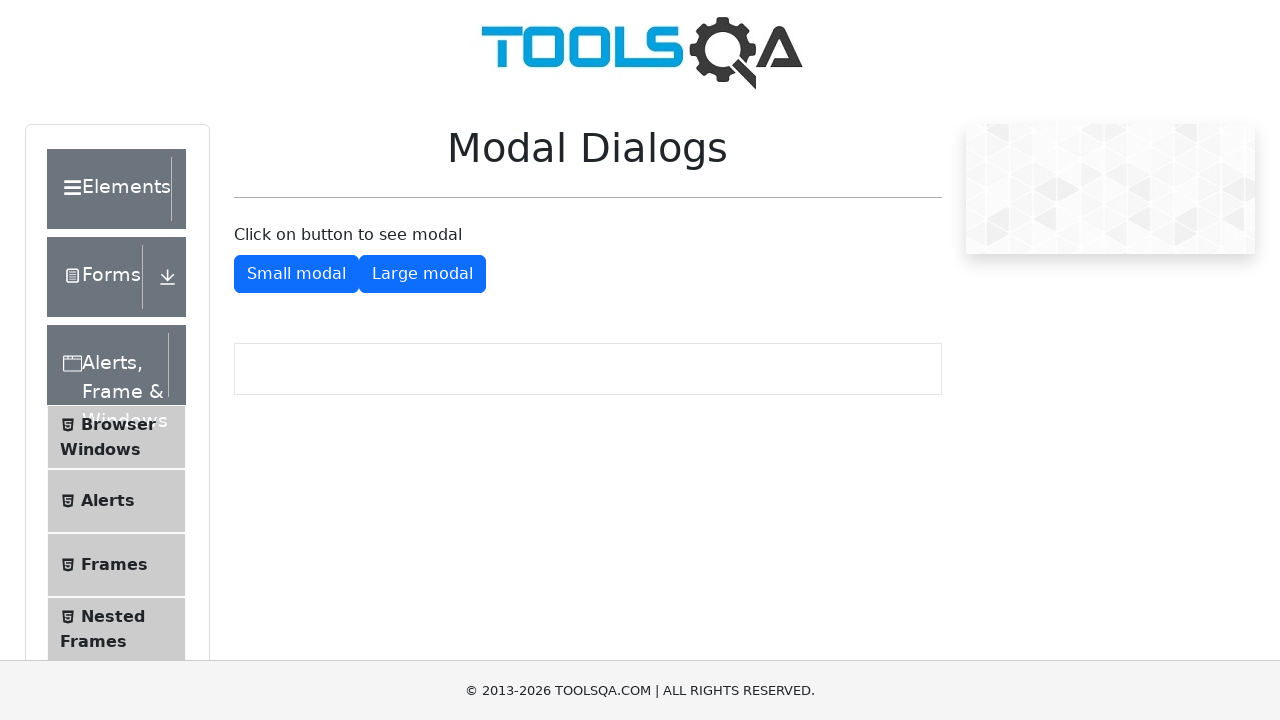

Scrolled down 500px to make small modal button visible
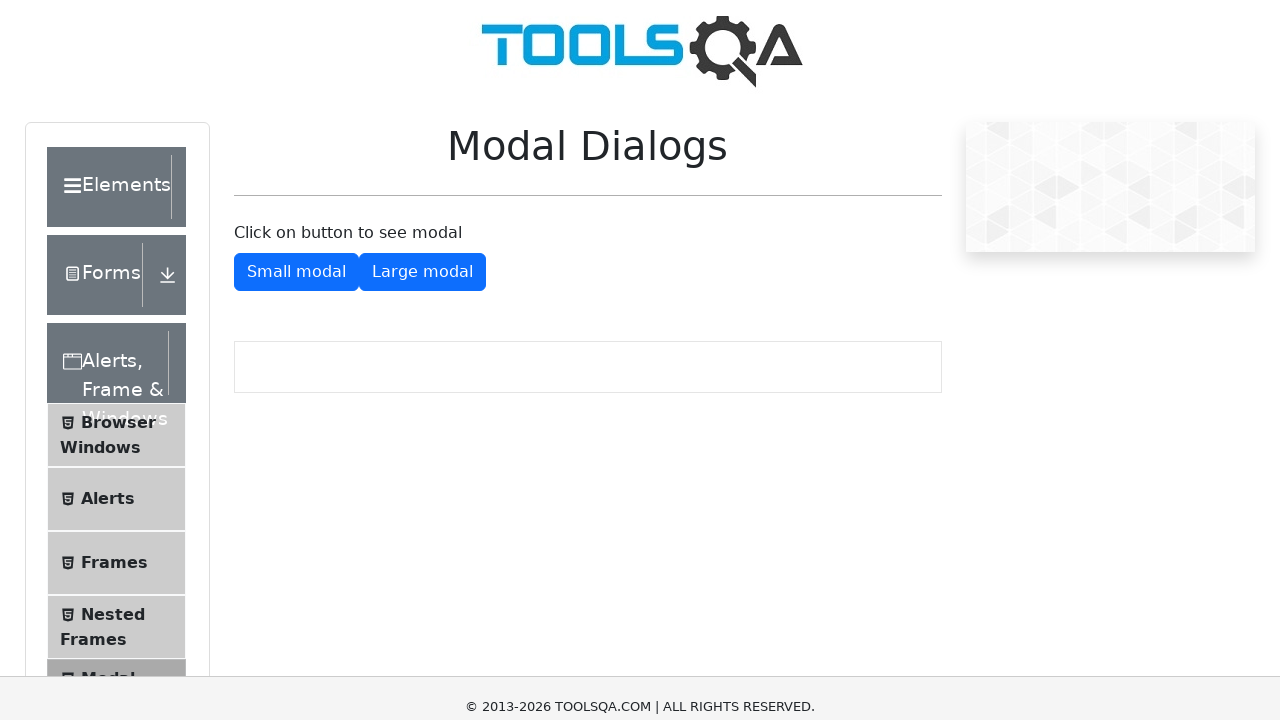

Small modal show button became visible
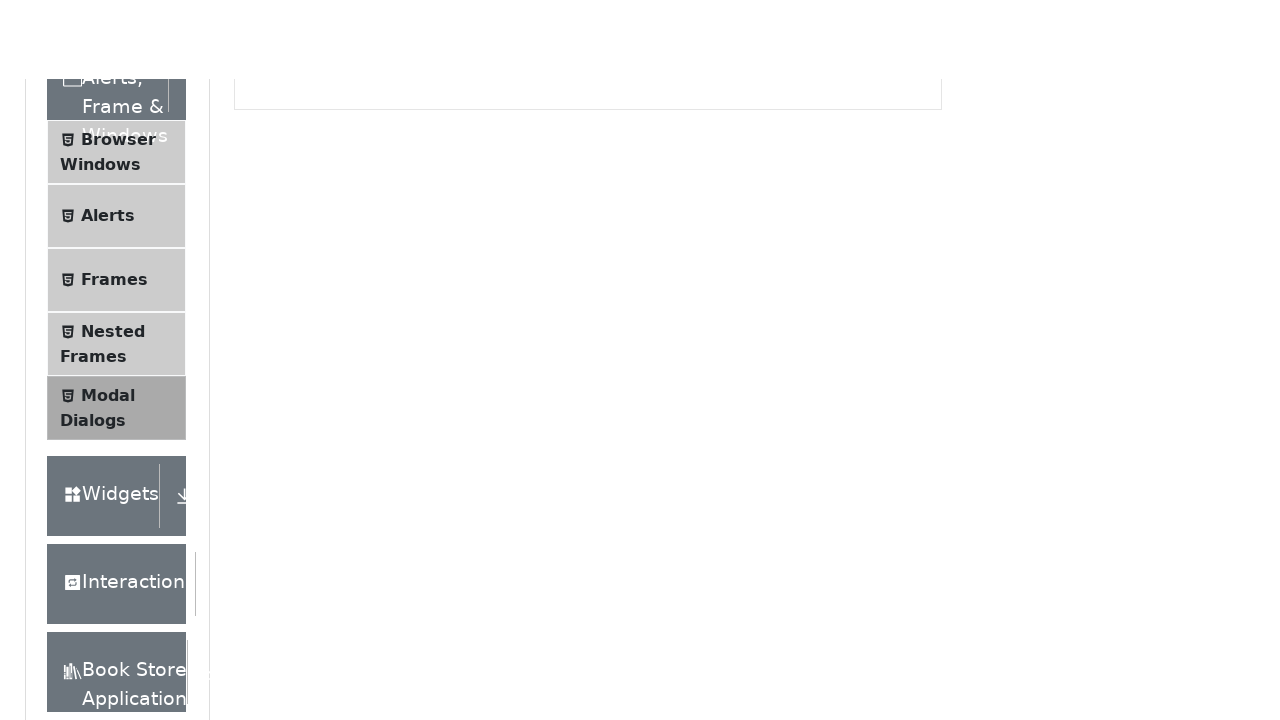

Clicked show small modal button at (296, 274) on #showSmallModal
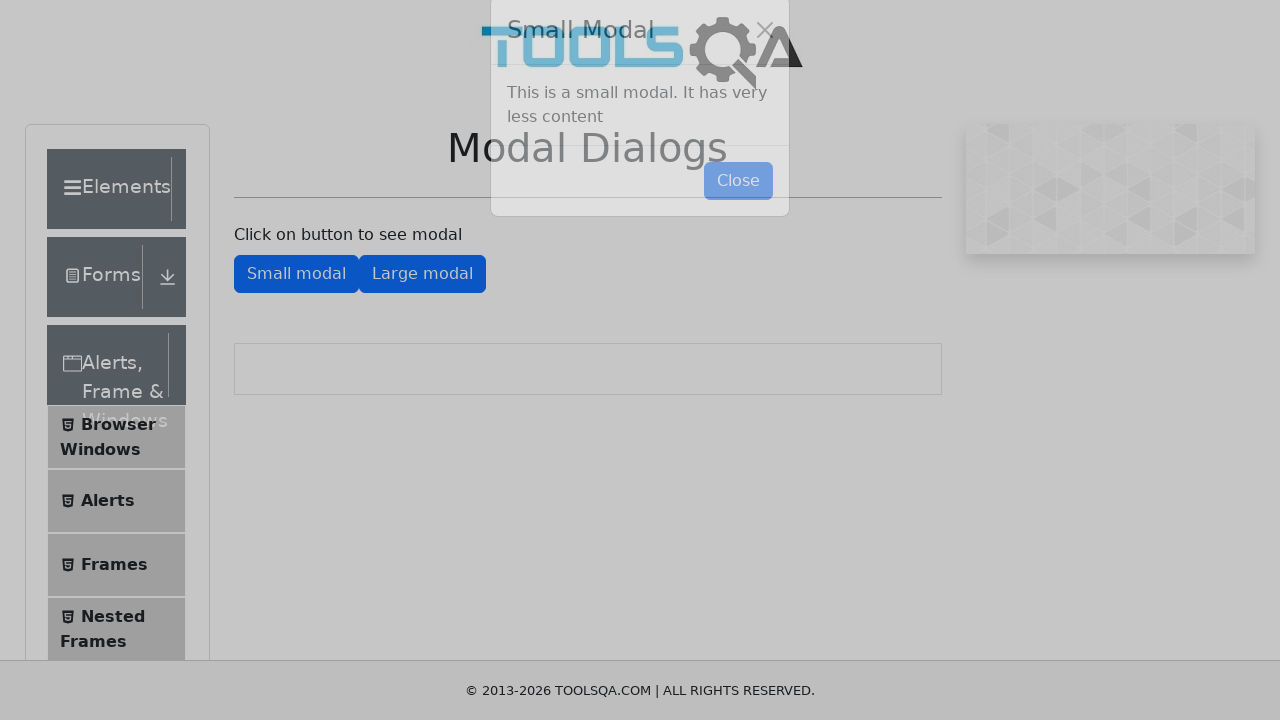

Small modal dialog appeared on screen
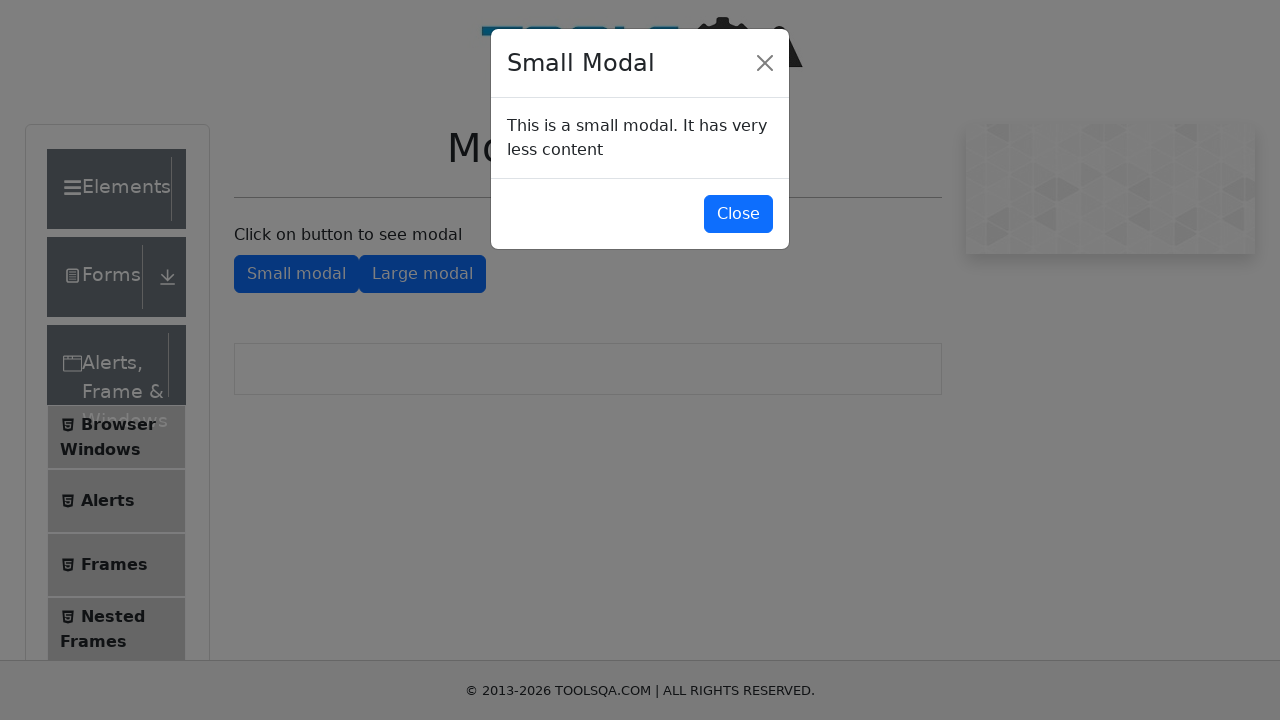

Clicked close button on small modal at (738, 214) on #closeSmallModal
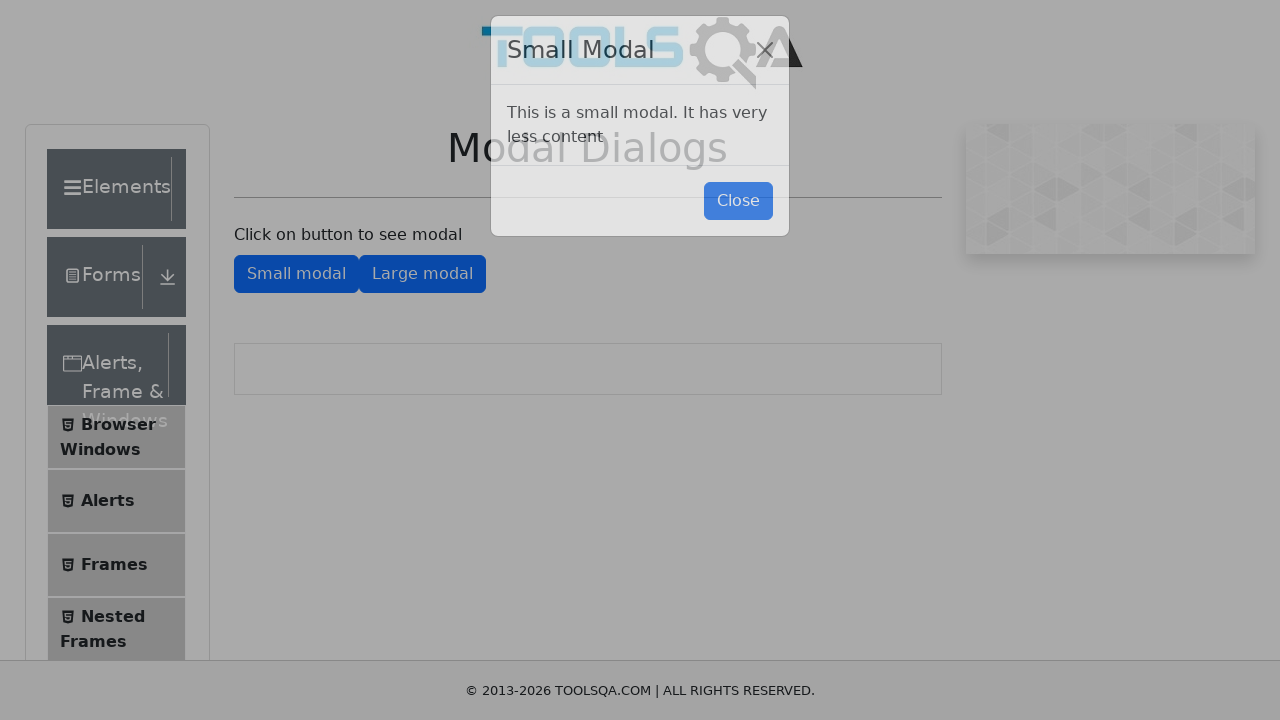

Small modal dialog disappeared from screen
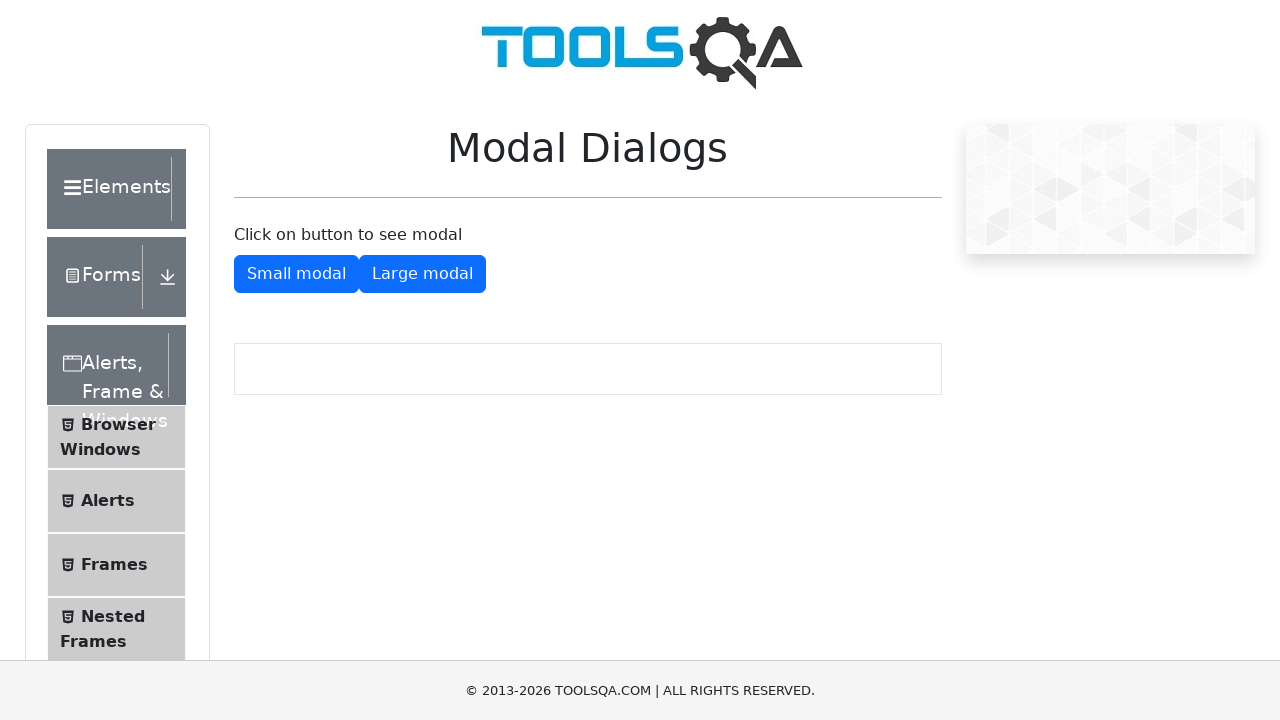

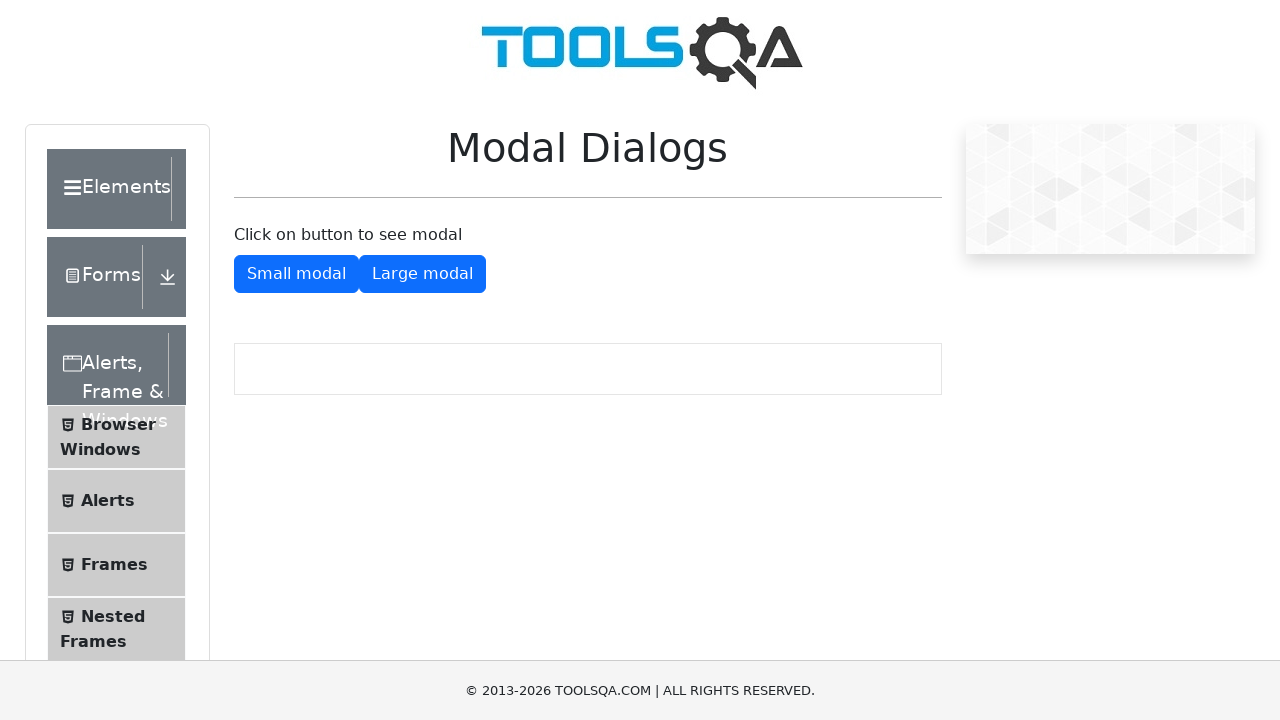